Tests the Playwright documentation website by verifying the page title, checking the "Get started" link has the correct href attribute, clicking on it, and verifying the URL changes to the intro page.

Starting URL: https://playwright.dev/

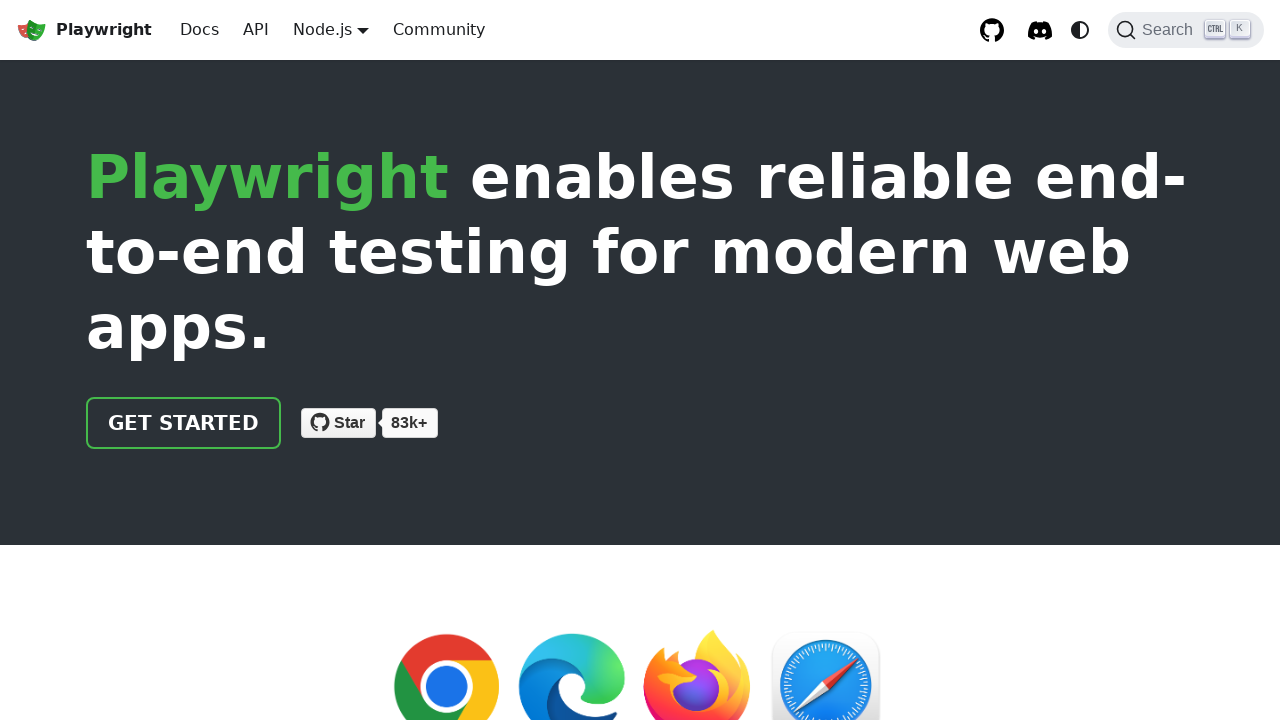

Verified page title contains 'Playwright'
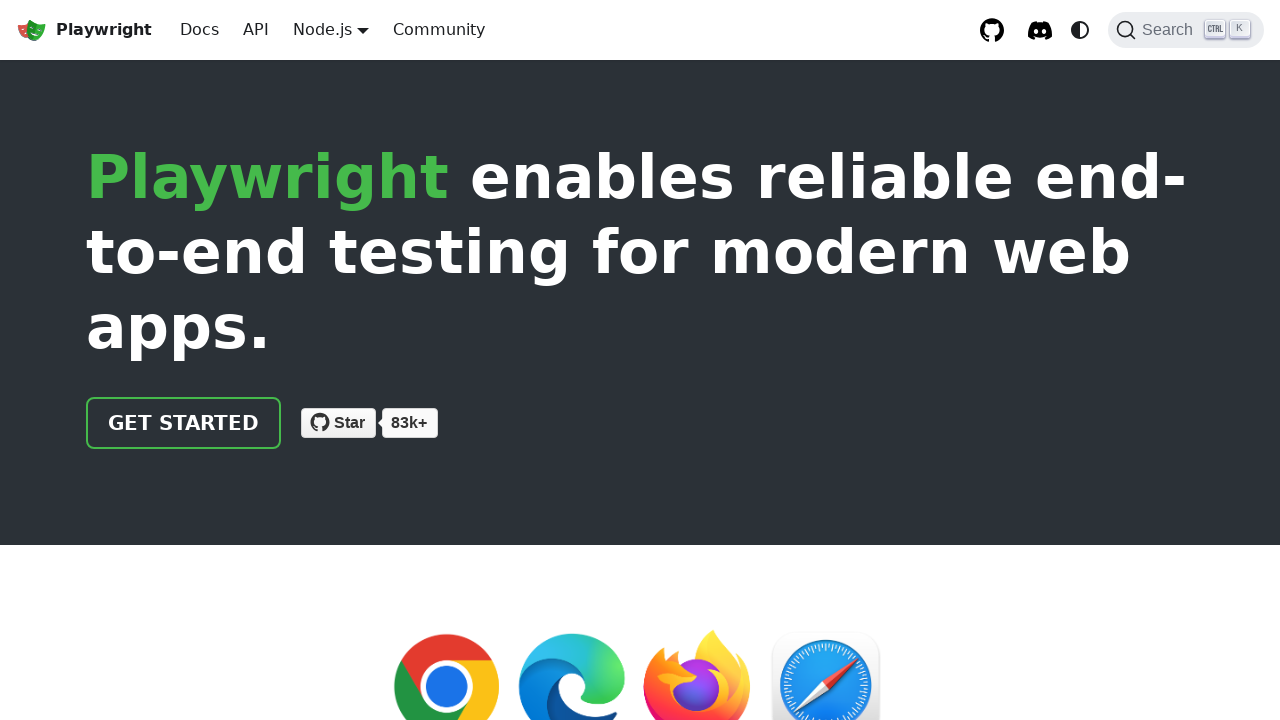

Located 'Get started' link
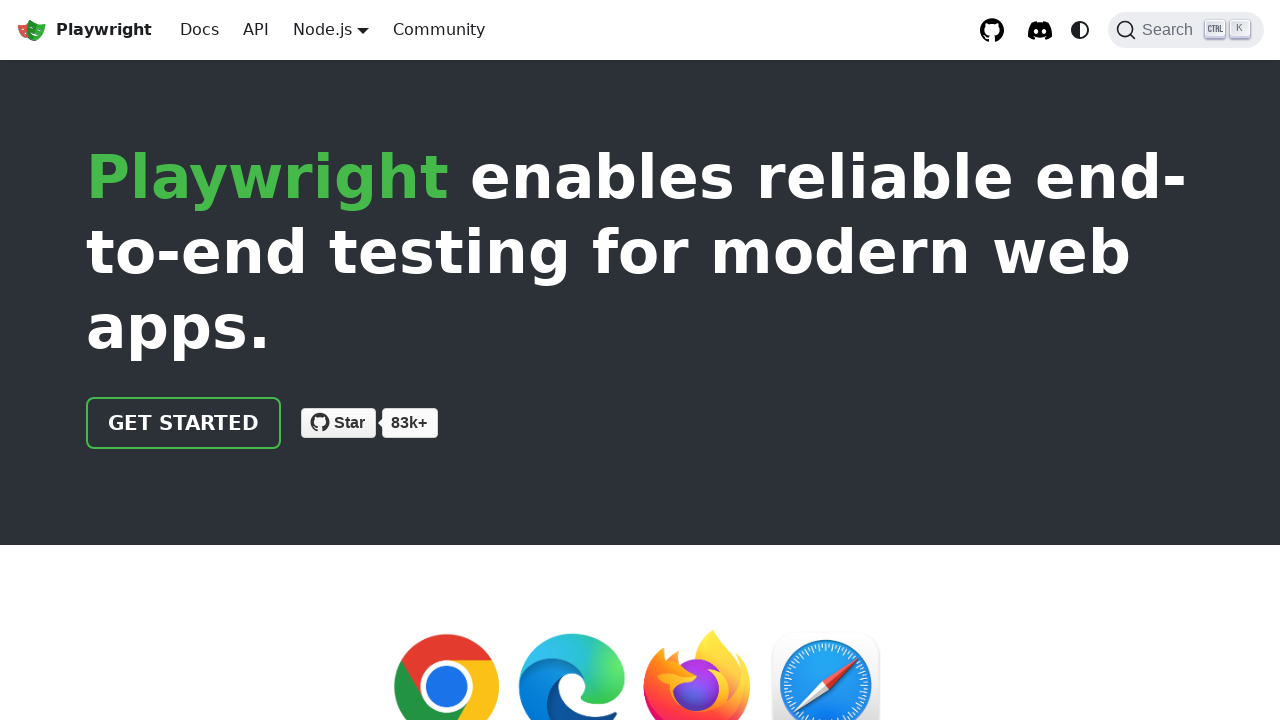

Verified 'Get started' link has correct href attribute '/docs/intro'
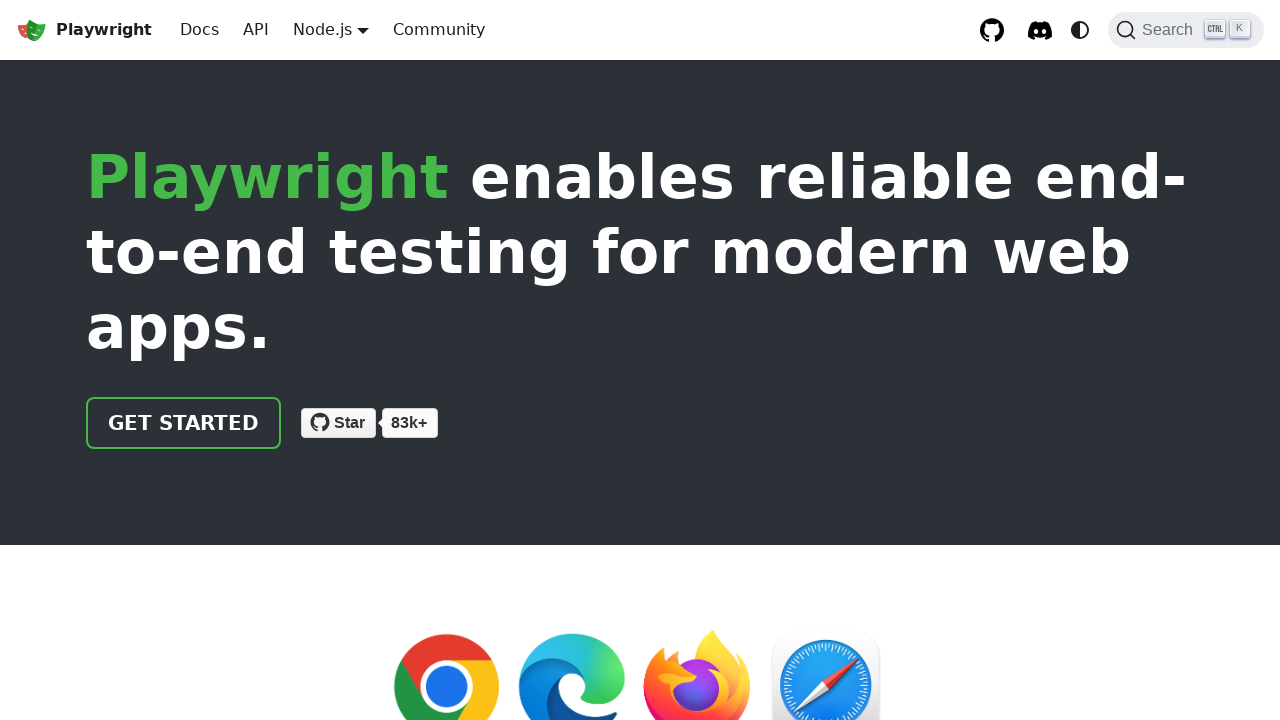

Clicked 'Get started' link at (184, 423) on internal:role=link[name="Get started"i]
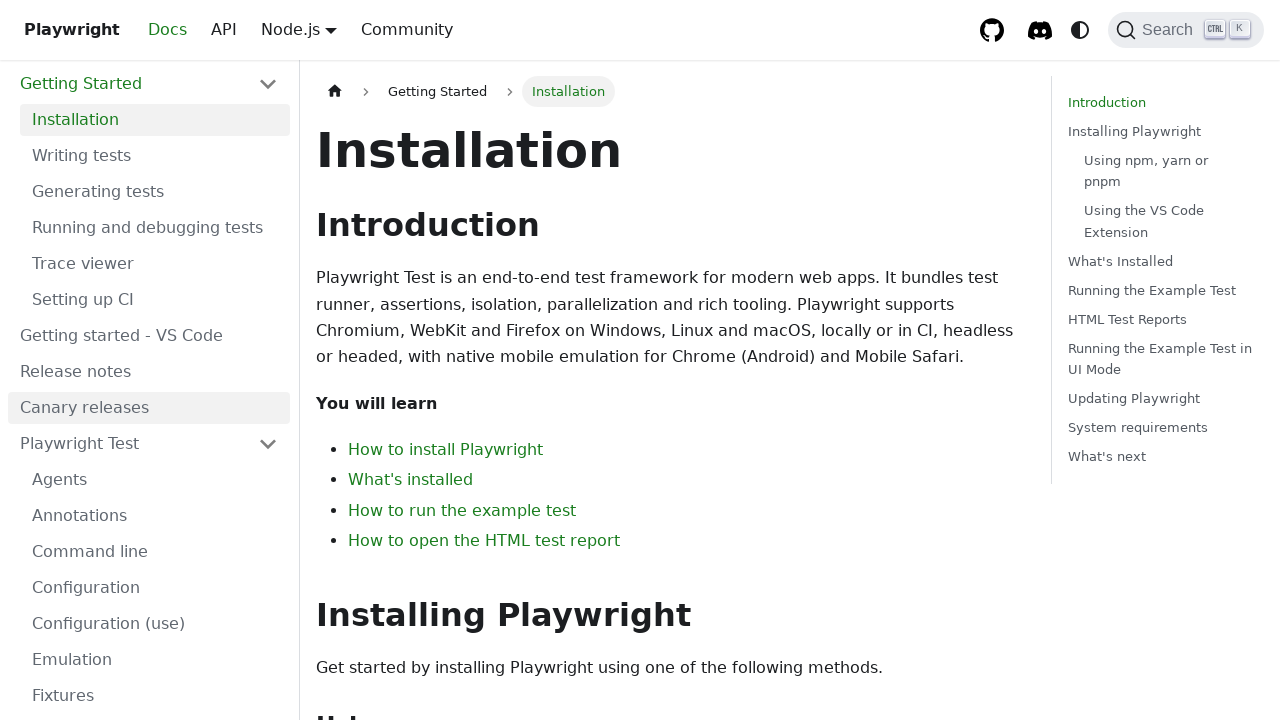

Verified page URL changed to intro page
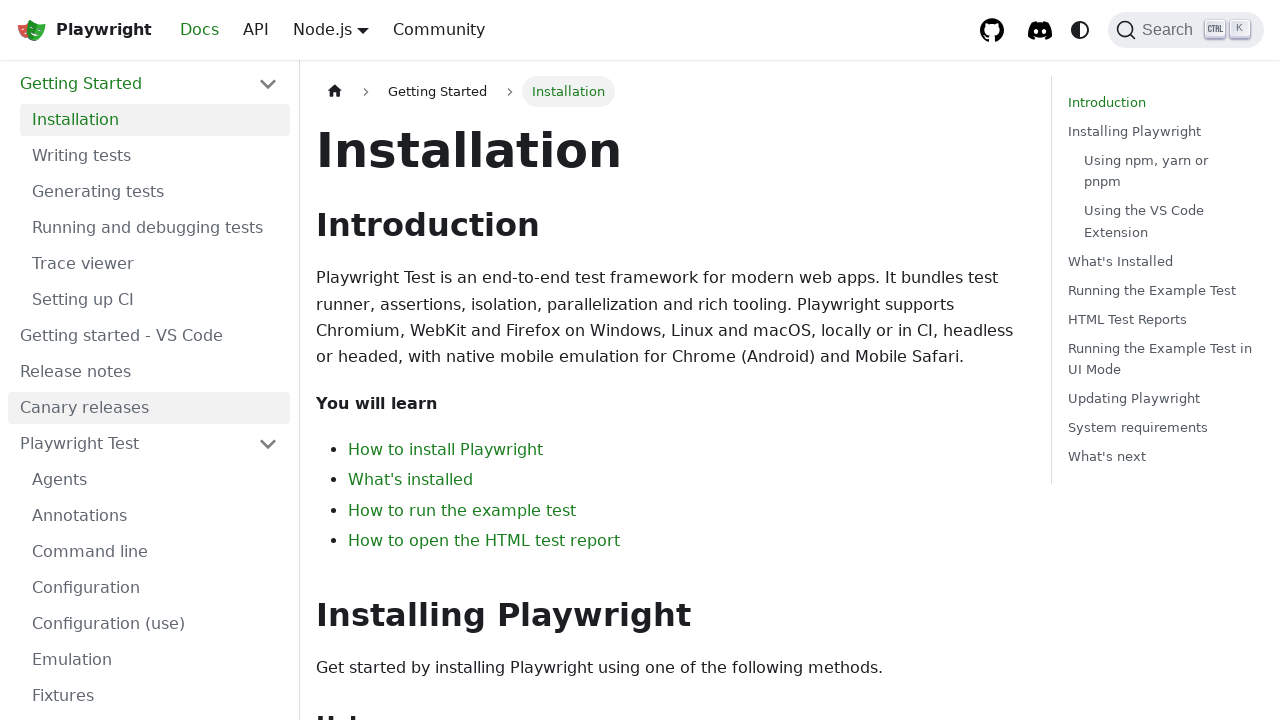

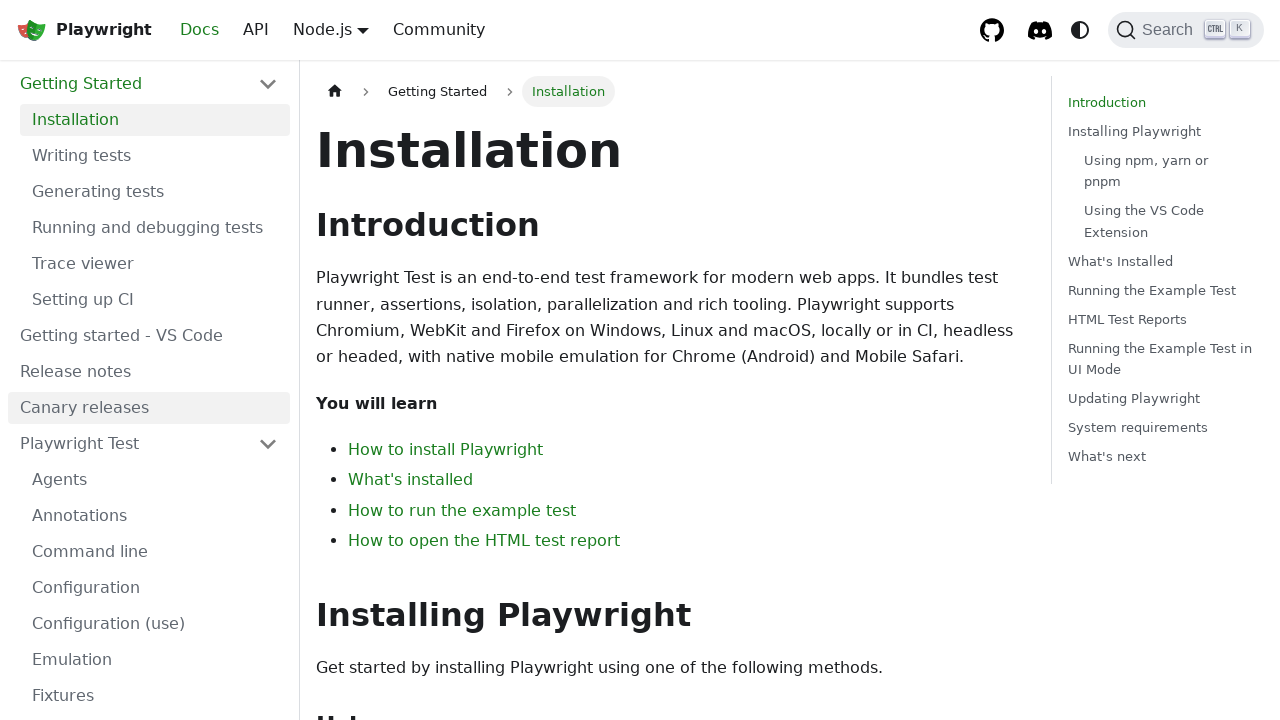